Tests that clicking the Due column header twice sorts the numeric values in descending order.

Starting URL: http://the-internet.herokuapp.com/tables

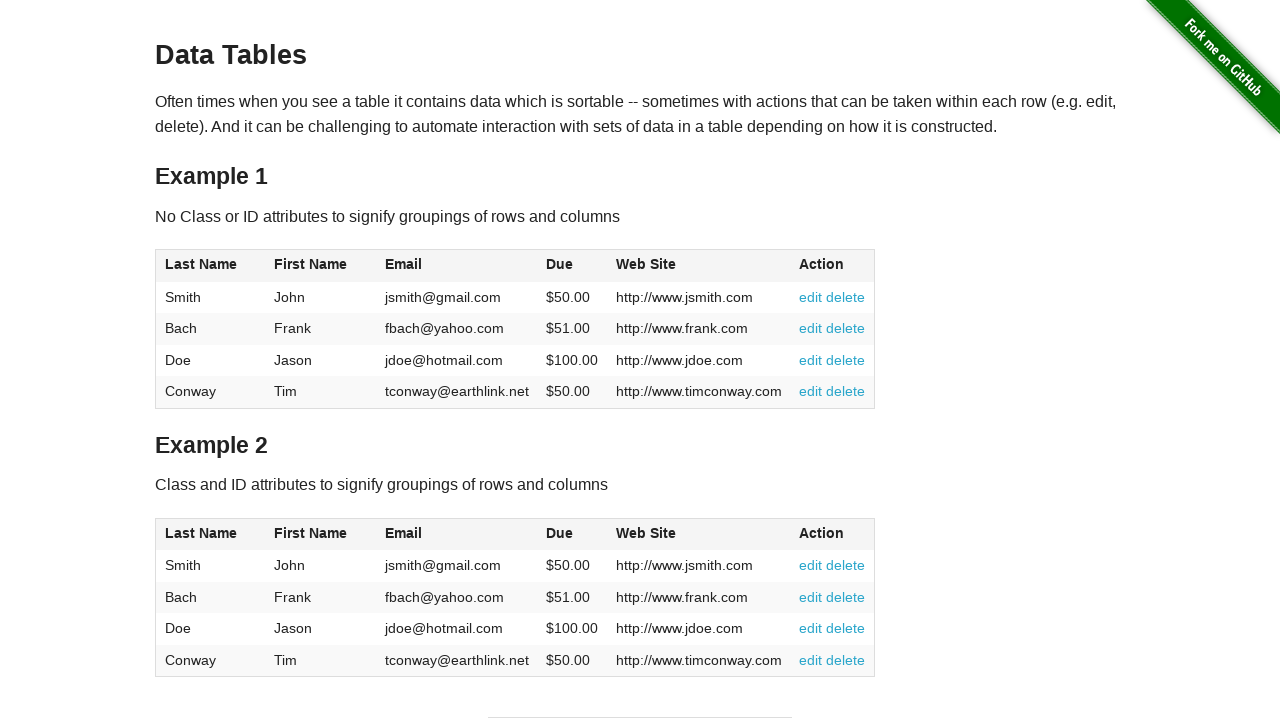

Clicked Due column header first time for ascending sort at (572, 266) on #table1 thead tr th:nth-child(4)
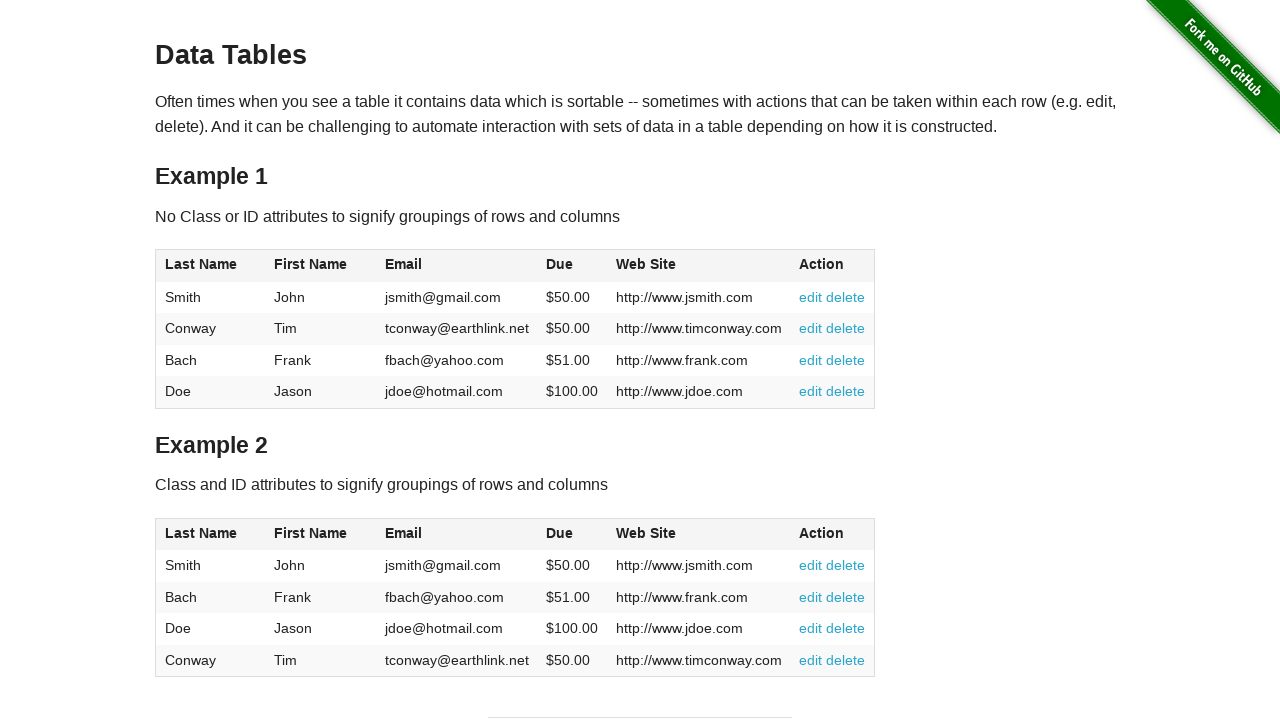

Clicked Due column header second time for descending sort at (572, 266) on #table1 thead tr th:nth-child(4)
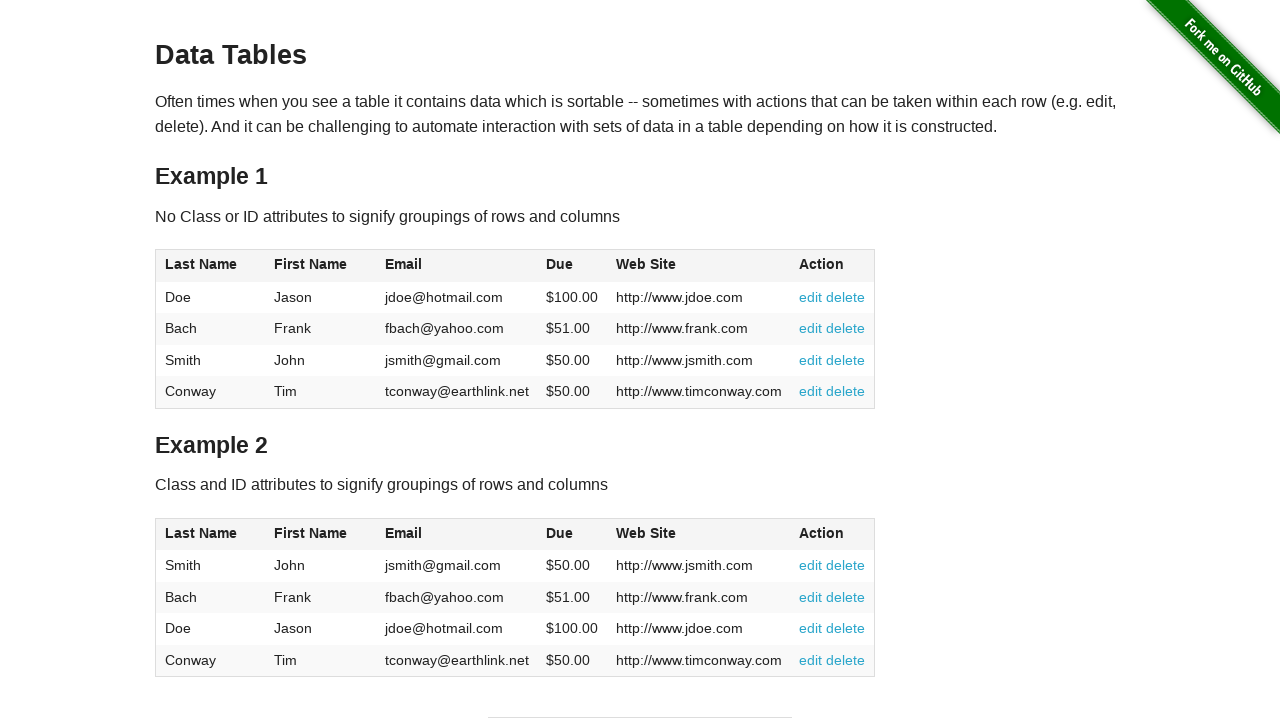

Due column data loaded and verified
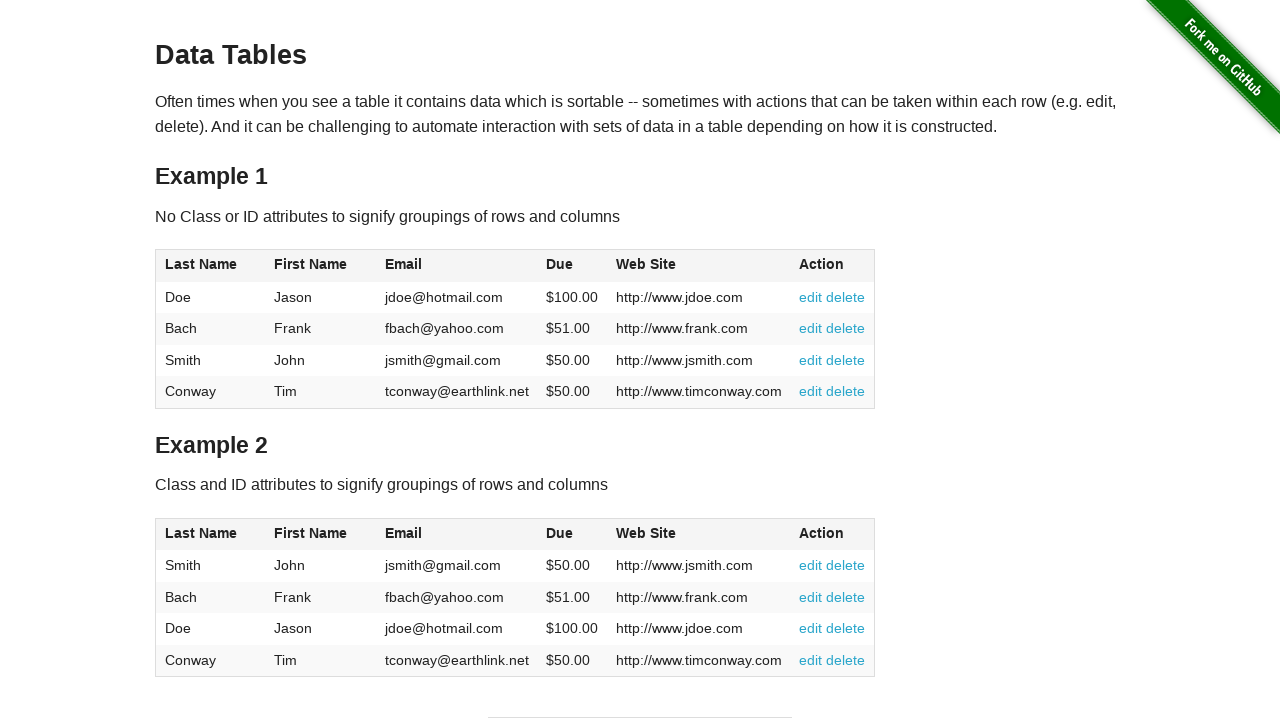

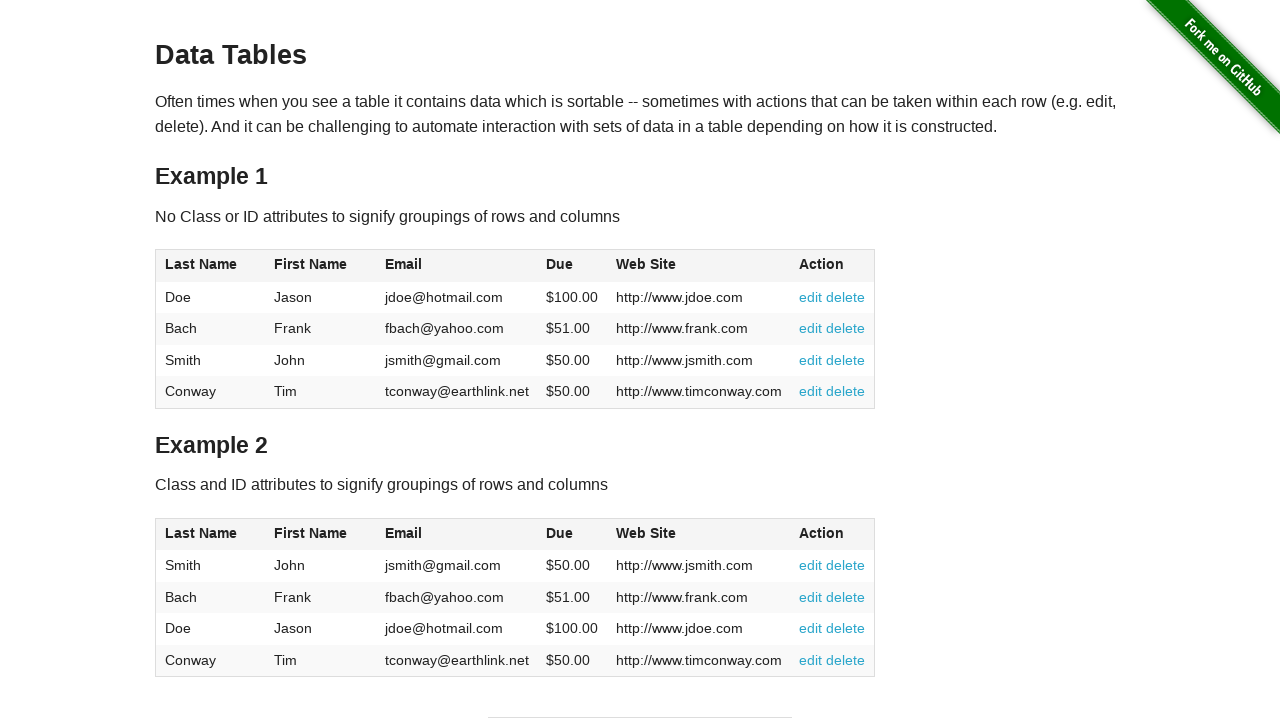